Tests selecting an option from a dropdown list using Playwright's built-in select_option method, selecting by visible text and verifying the selection.

Starting URL: http://the-internet.herokuapp.com/dropdown

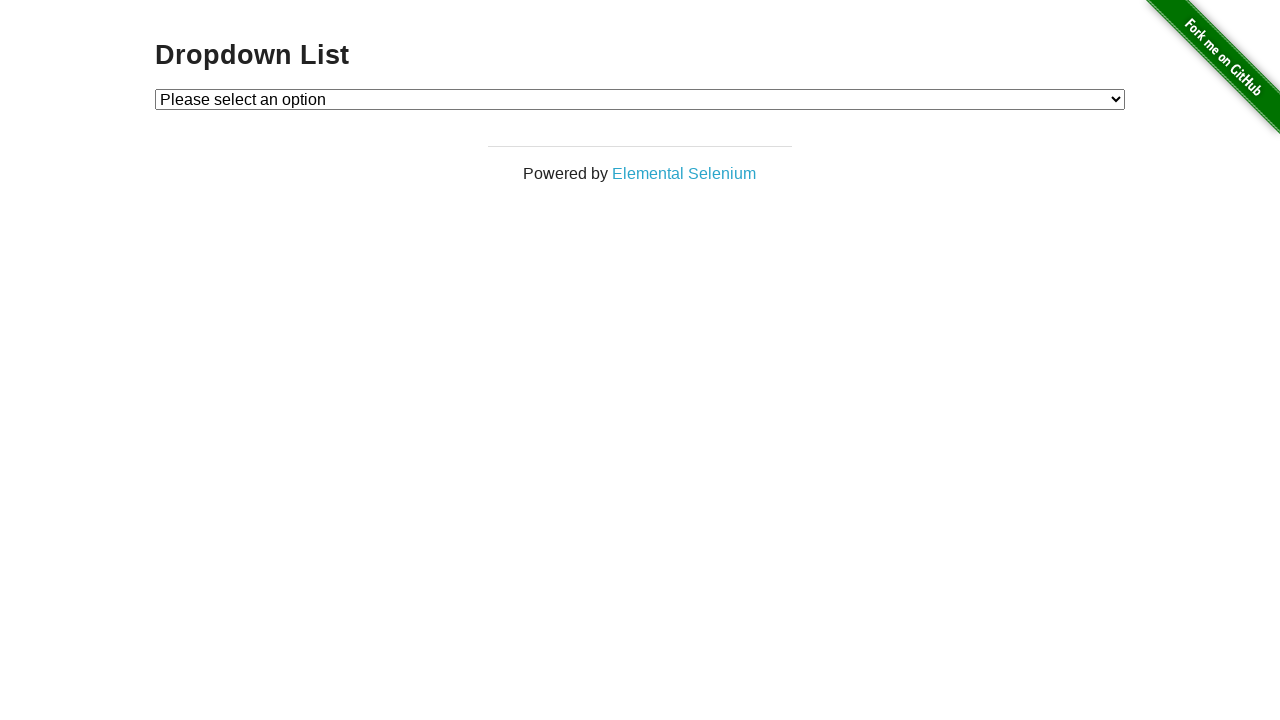

Selected 'Option 1' from dropdown using select_option method on #dropdown
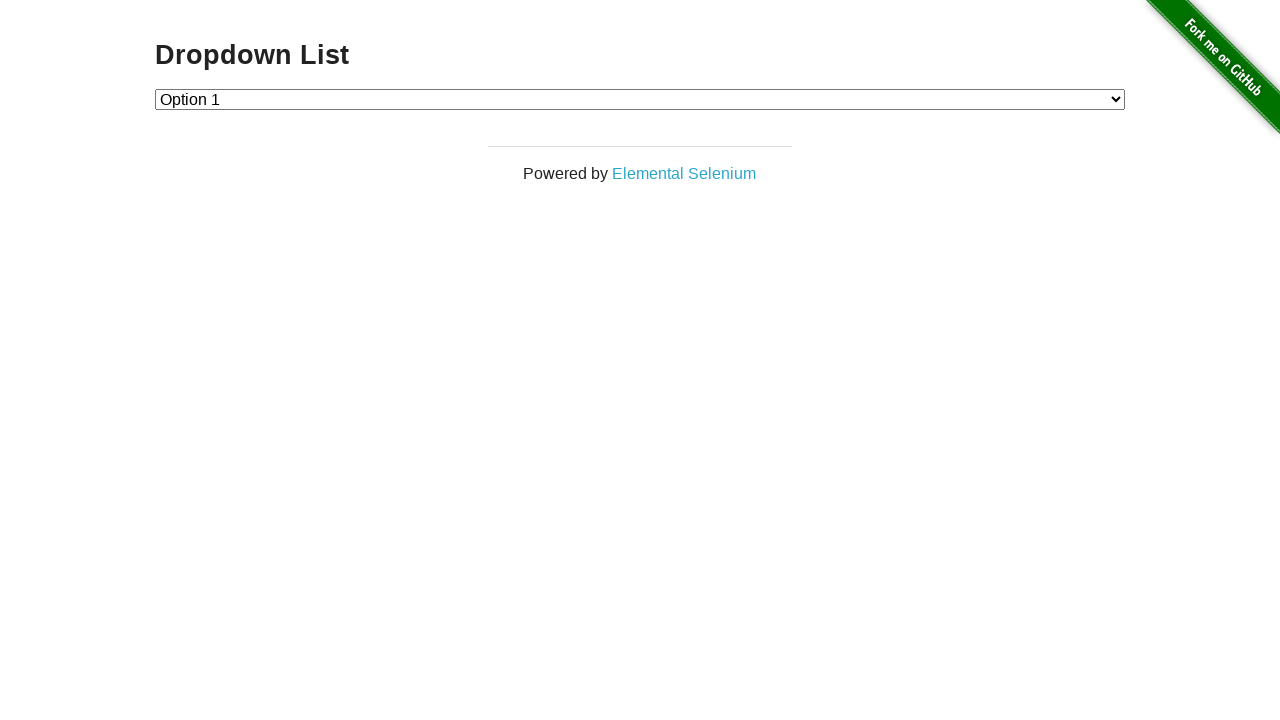

Retrieved selected dropdown option text
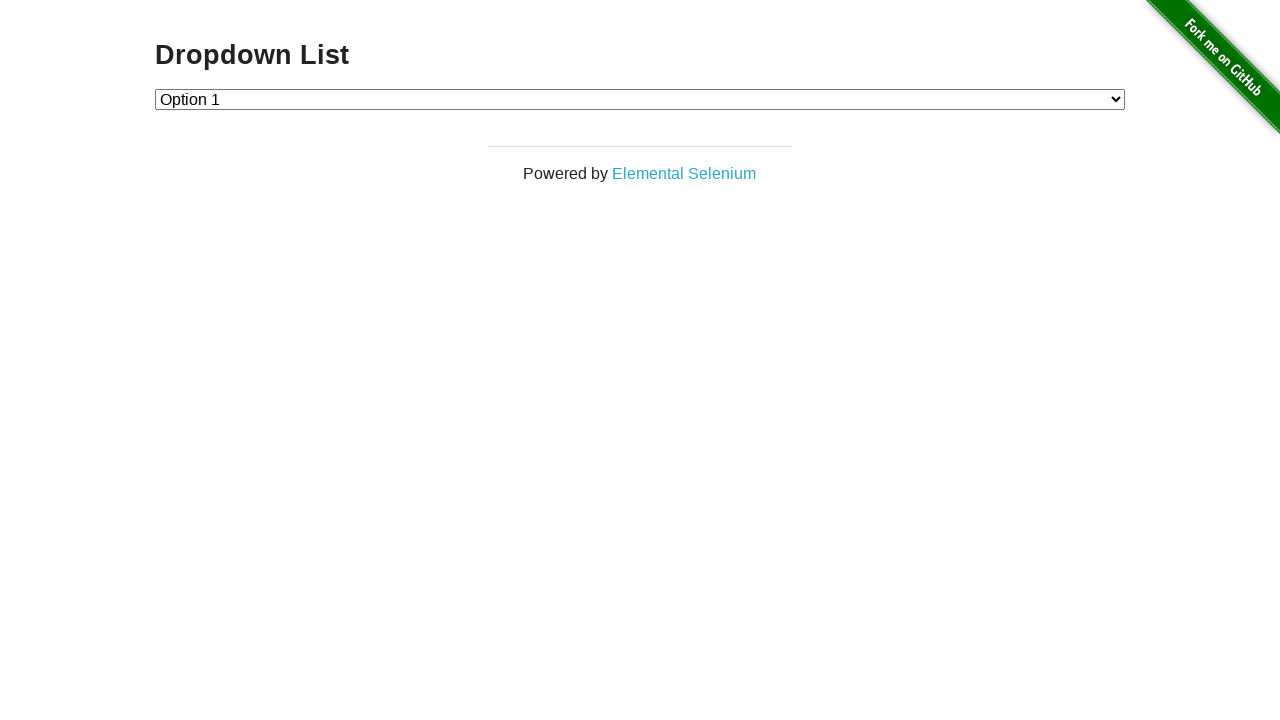

Verified that 'Option 1' is selected in the dropdown
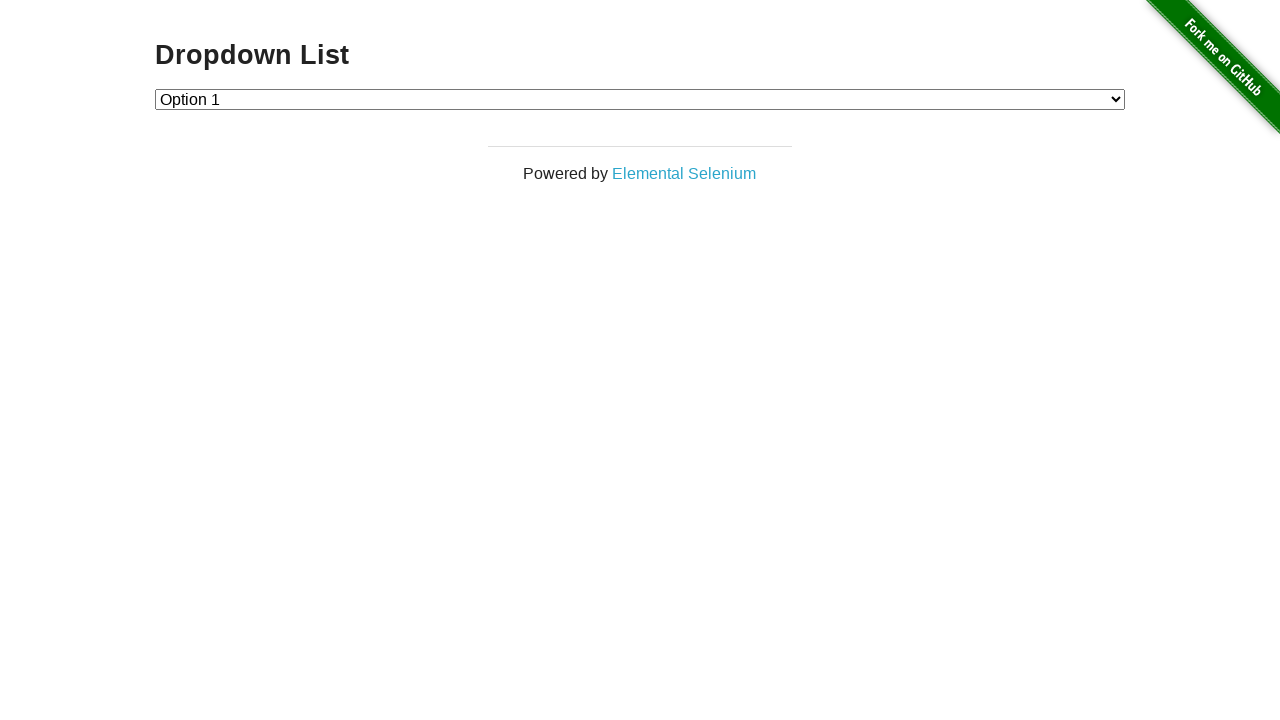

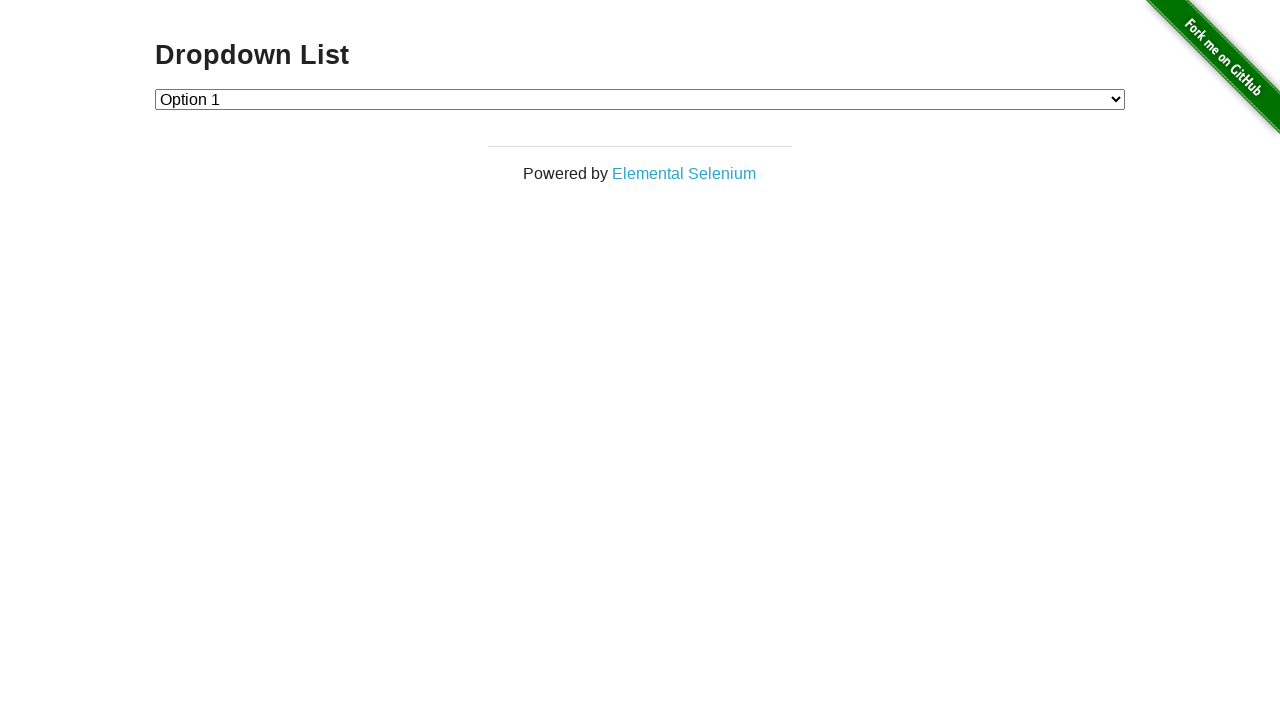